Tests clicking a modal button, verifying the close button exists, and closing the modal.

Starting URL: https://bonigarcia.dev/selenium-webdriver-java/dialog-boxes.html

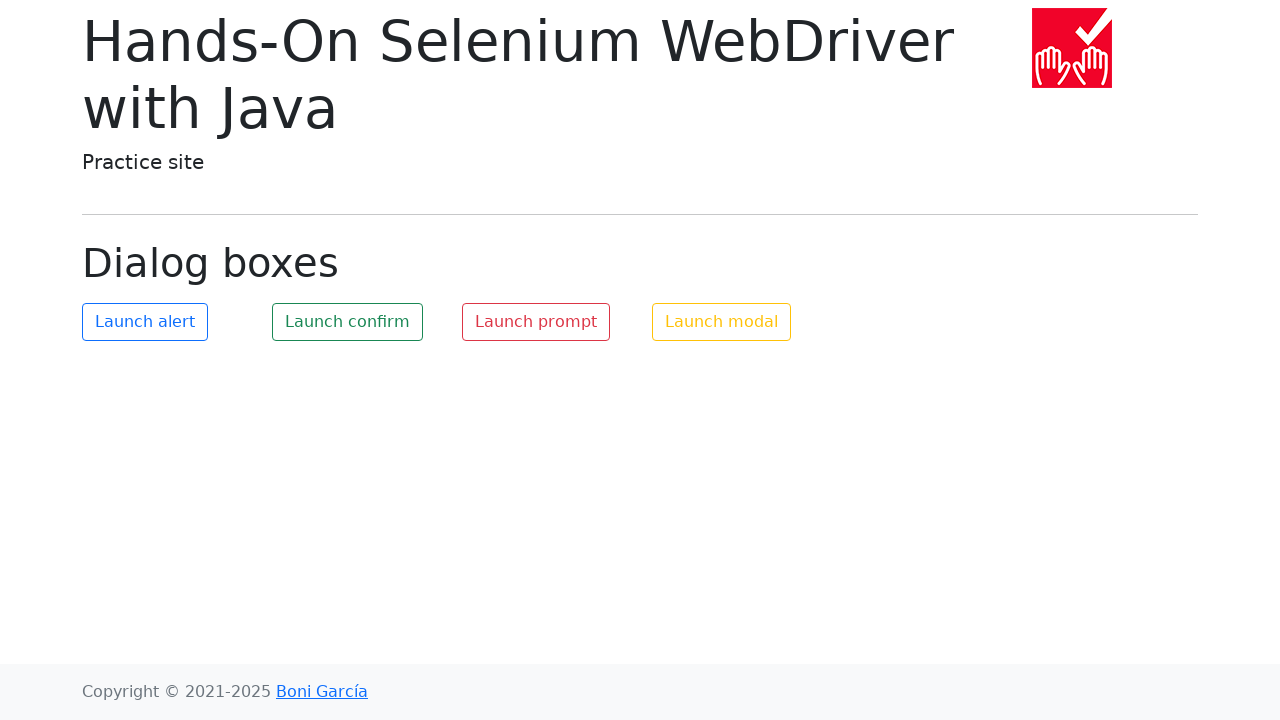

Clicked modal button to open dialog at (722, 322) on #my-modal
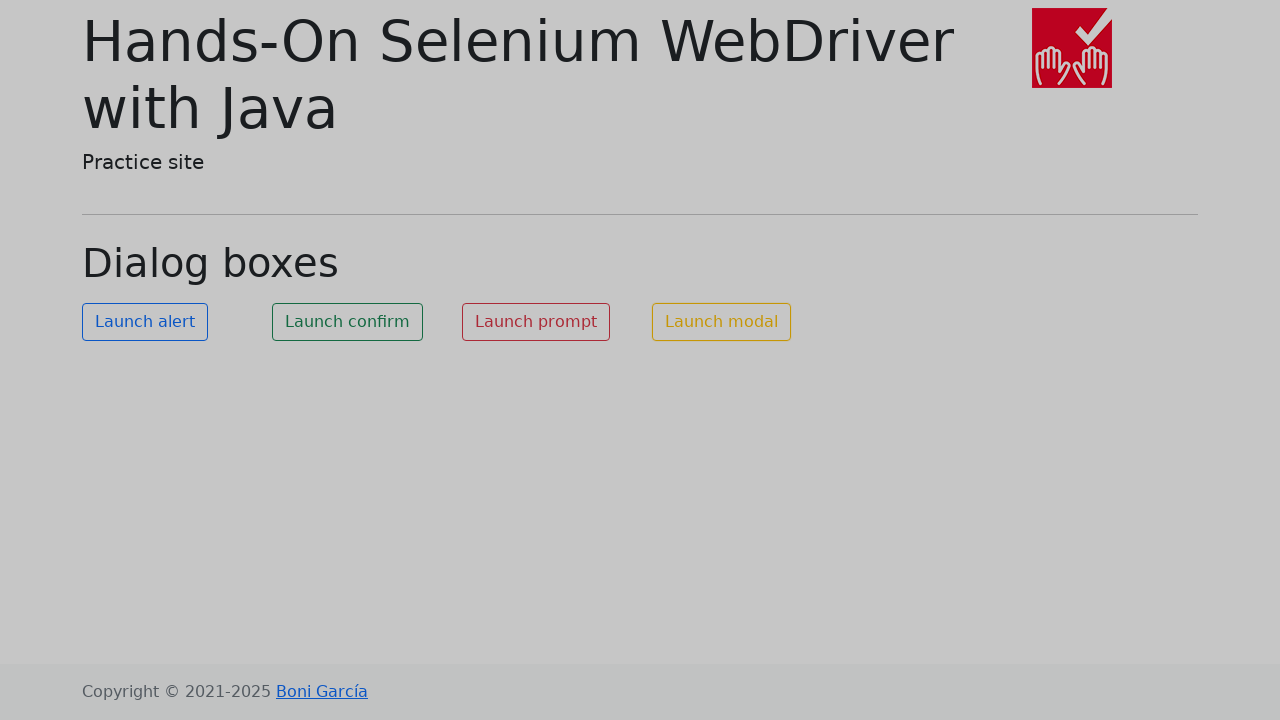

Located close button in modal
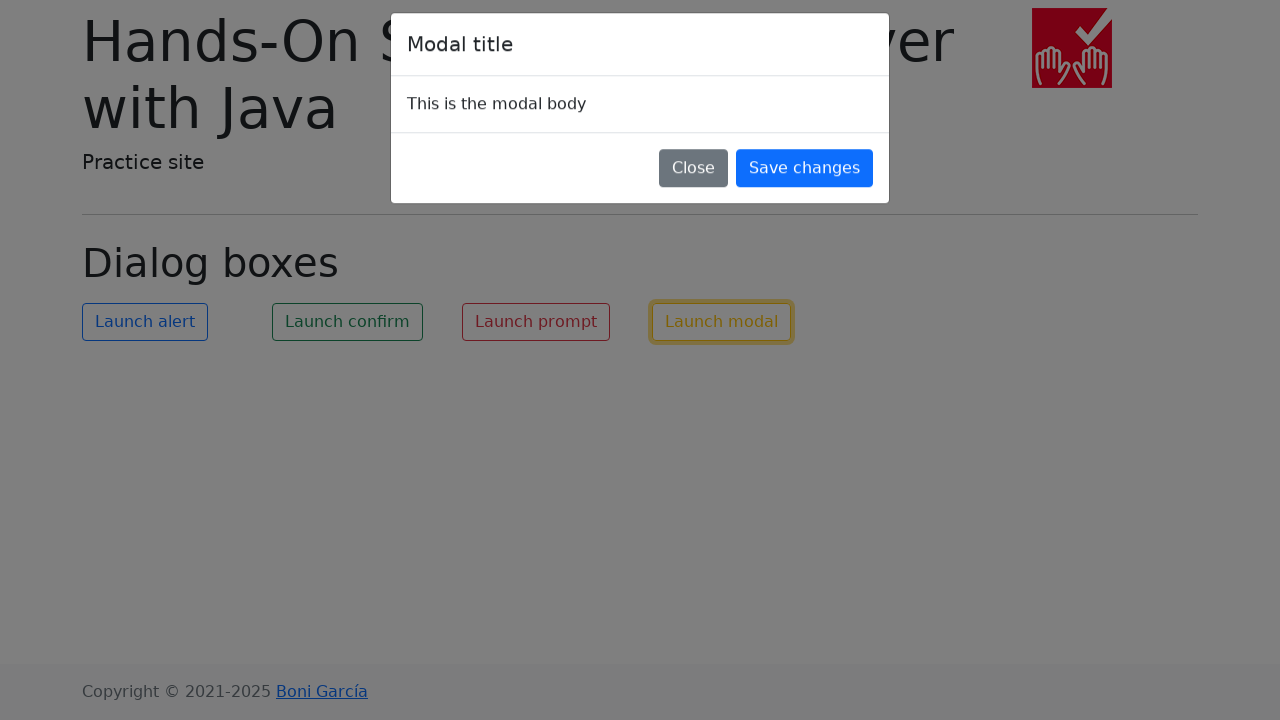

Verified close button is a button element
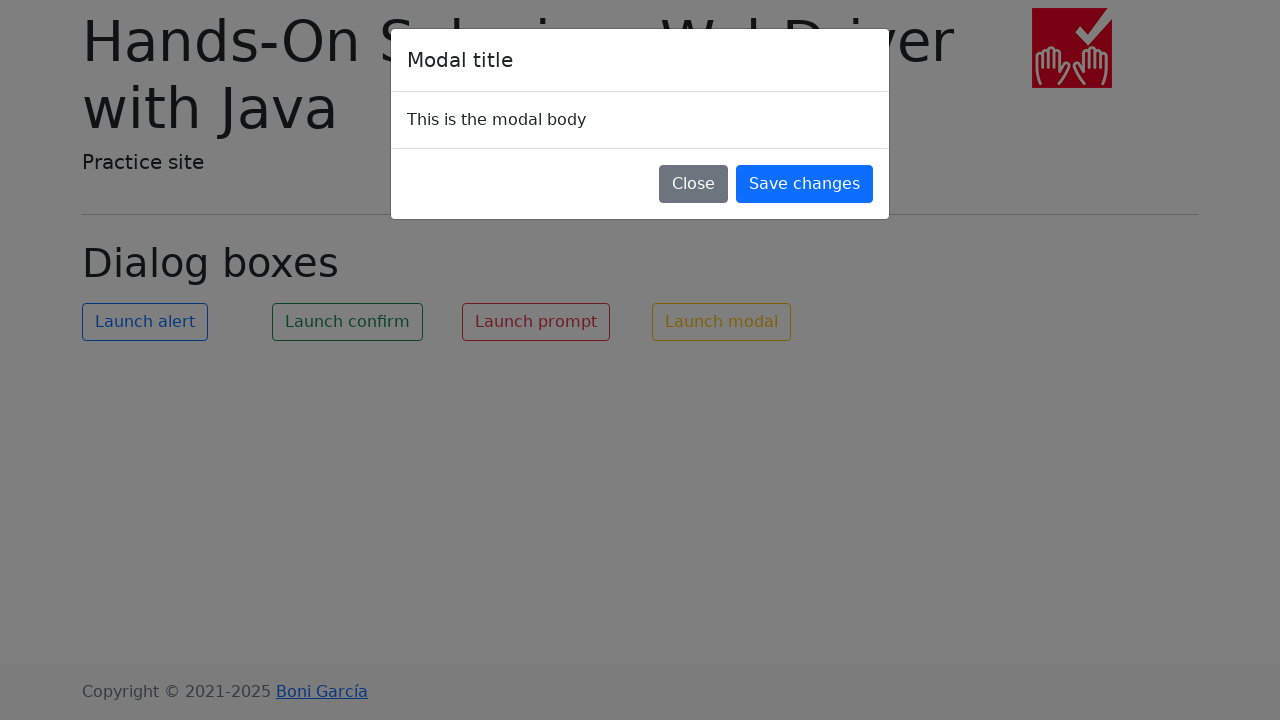

Clicked close button to dismiss modal at (694, 184) on xpath=//button[text() = 'Close']
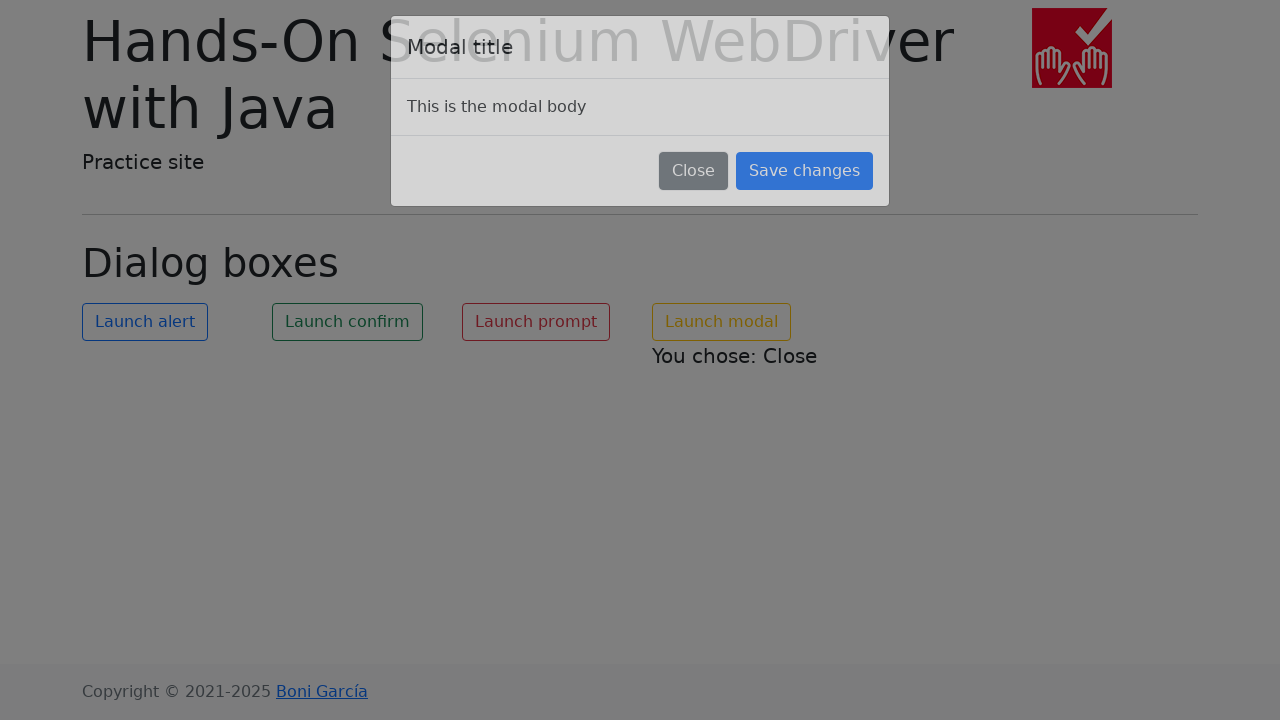

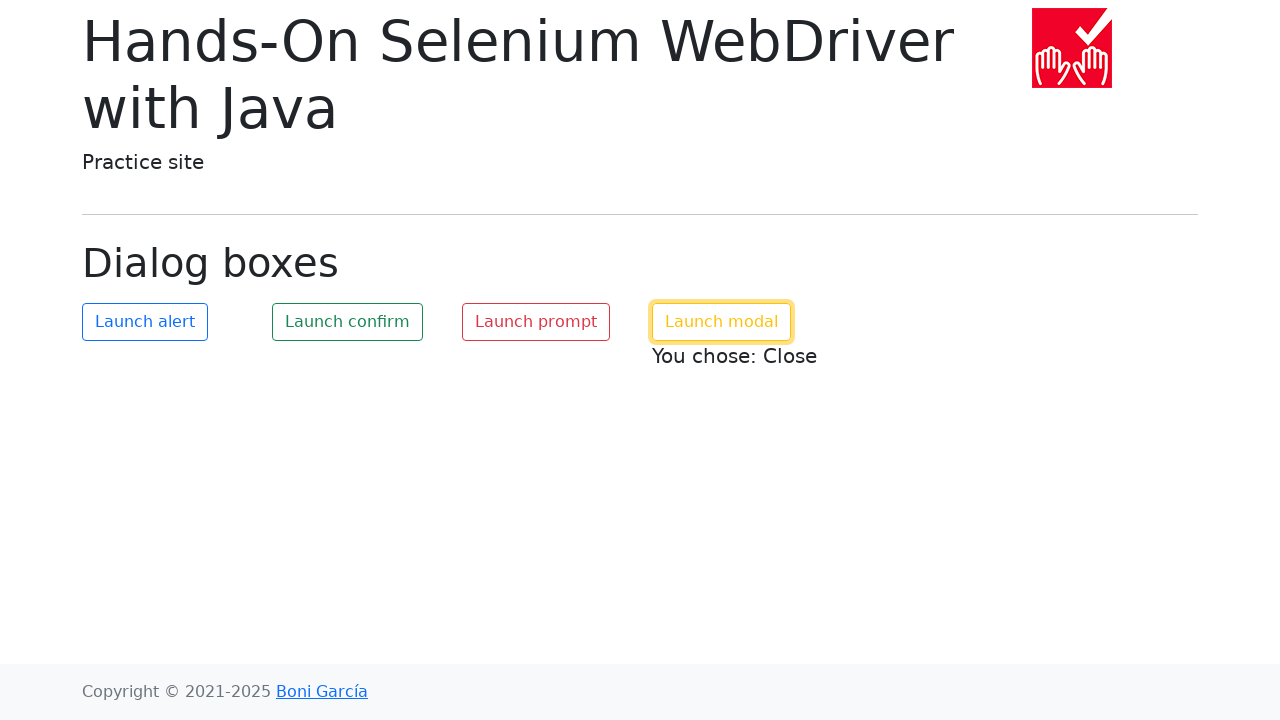